Navigates to Selenium documentation page and clicks on a grid-related element

Starting URL: https://www.selenium.dev/documentation/

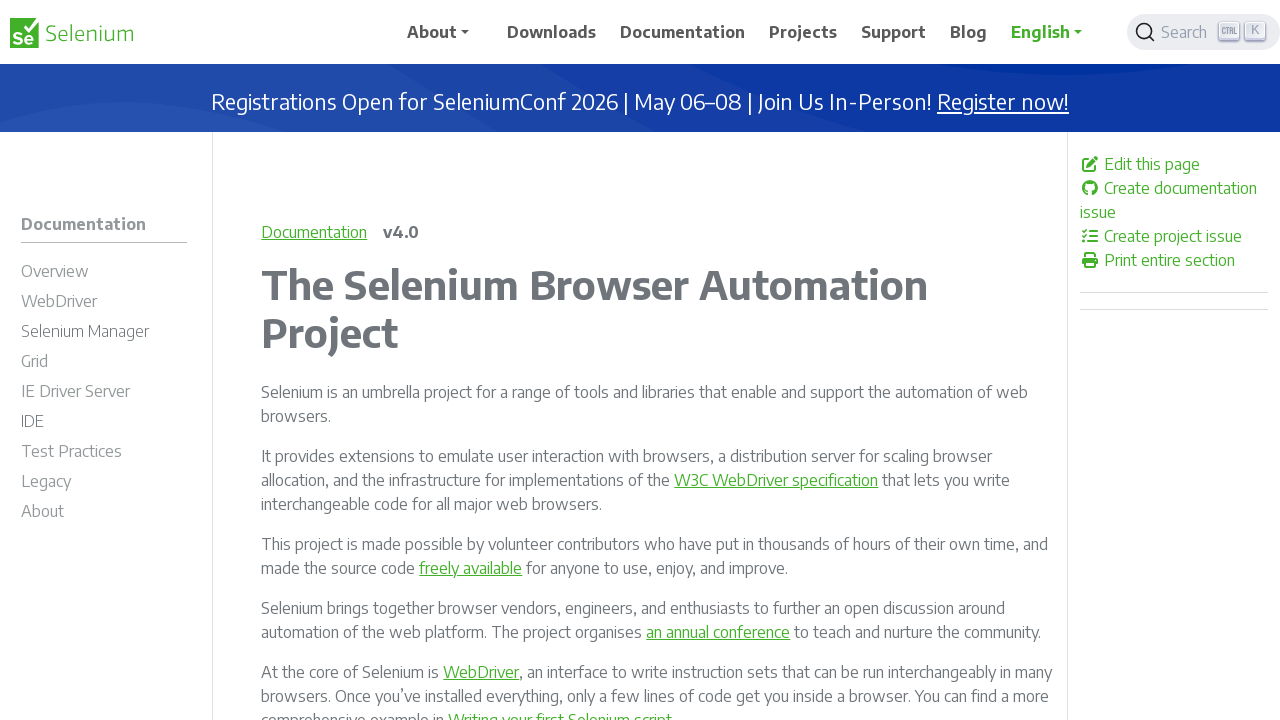

Navigated to Selenium documentation page
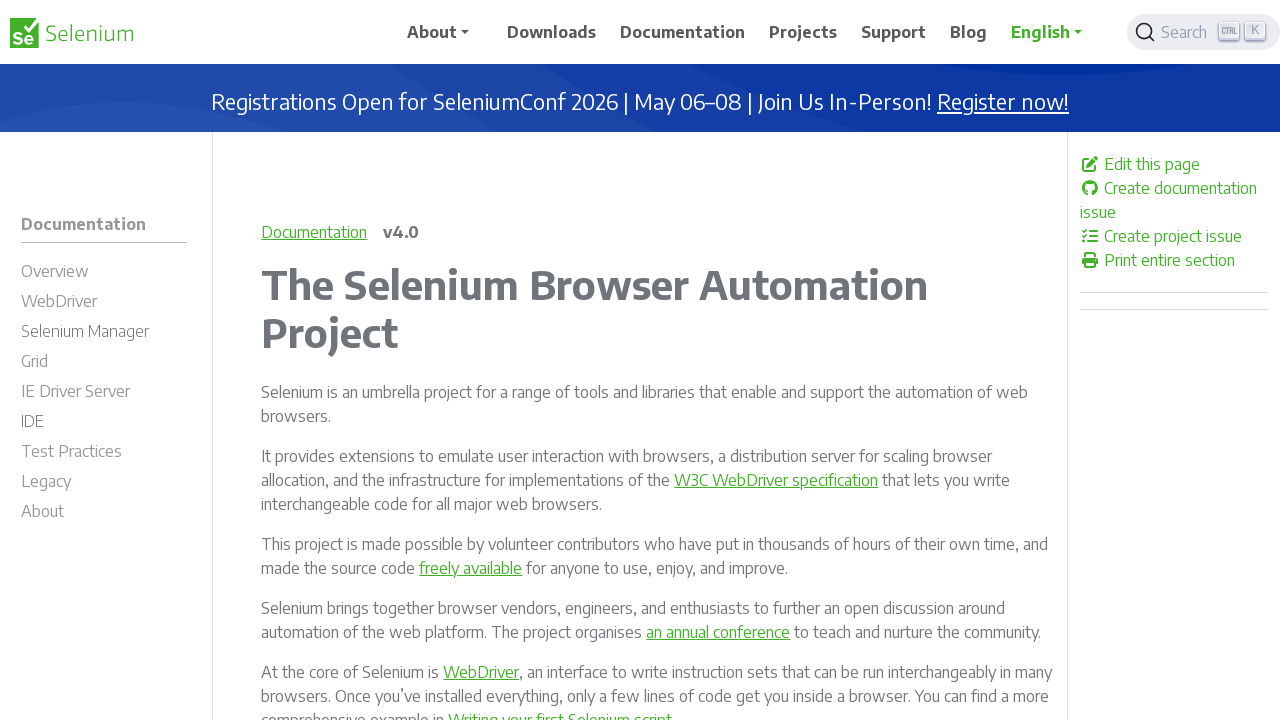

Clicked on grid-related documentation element at (34, 361) on xpath=//*[@id='m-documentationgrid']/span
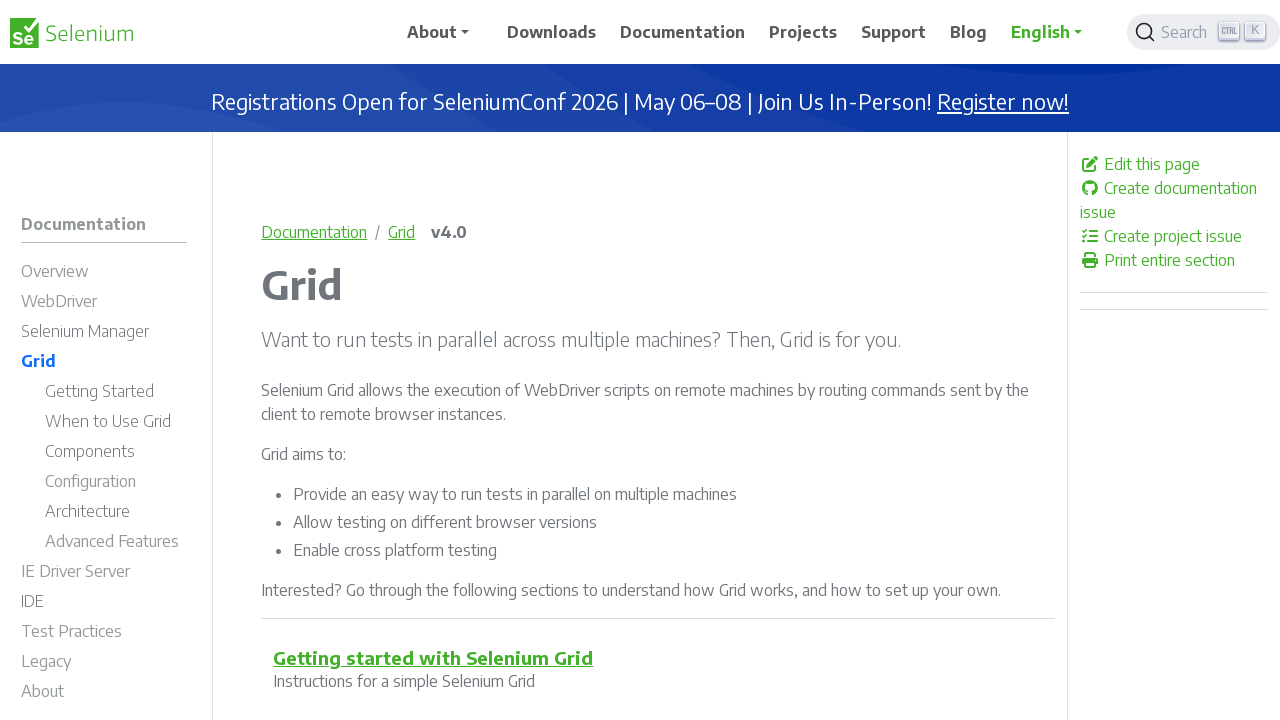

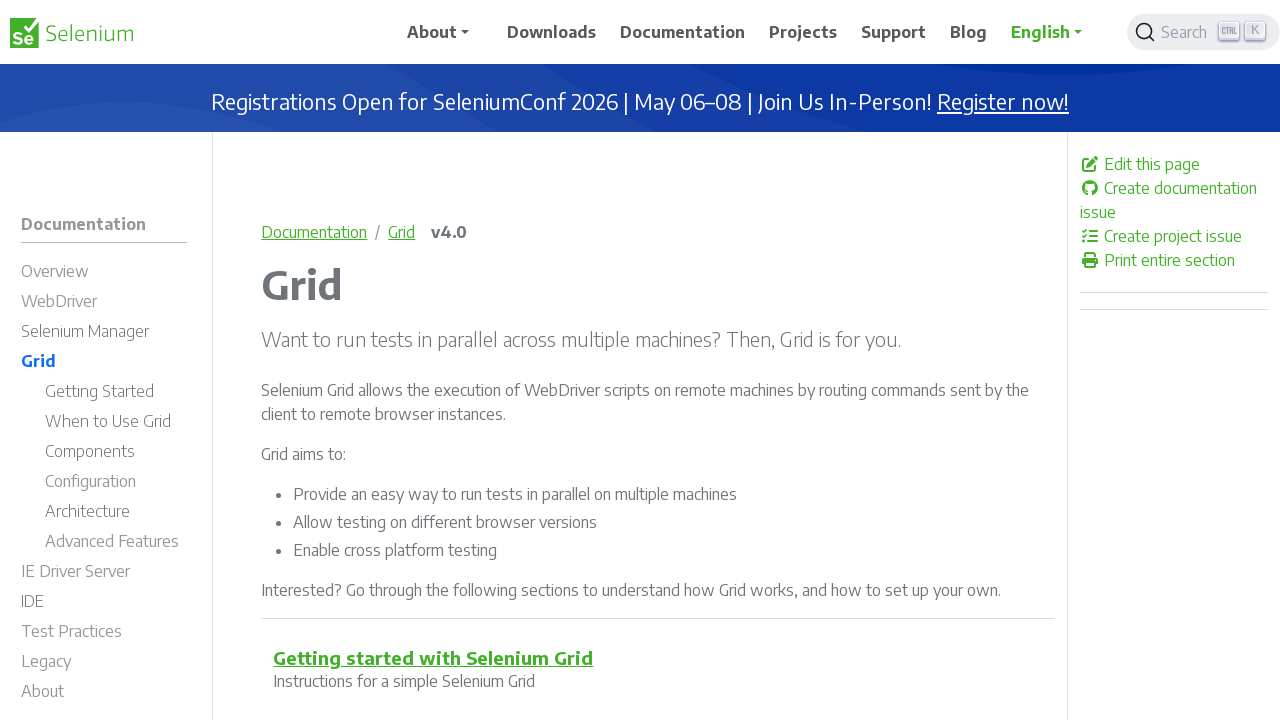